Tests login form validation with empty credentials by filling fields, clearing them, and verifying the "Username is required" error message appears

Starting URL: https://www.saucedemo.com/

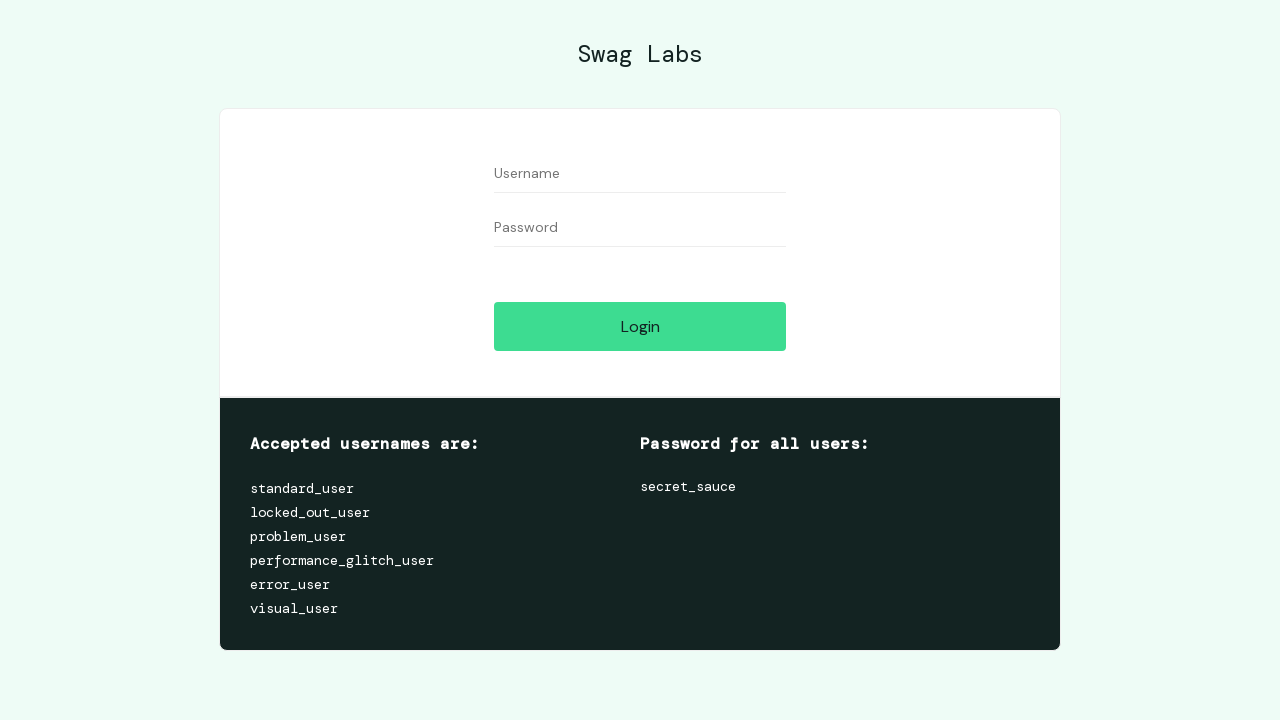

Navigated to Sauce Demo login page
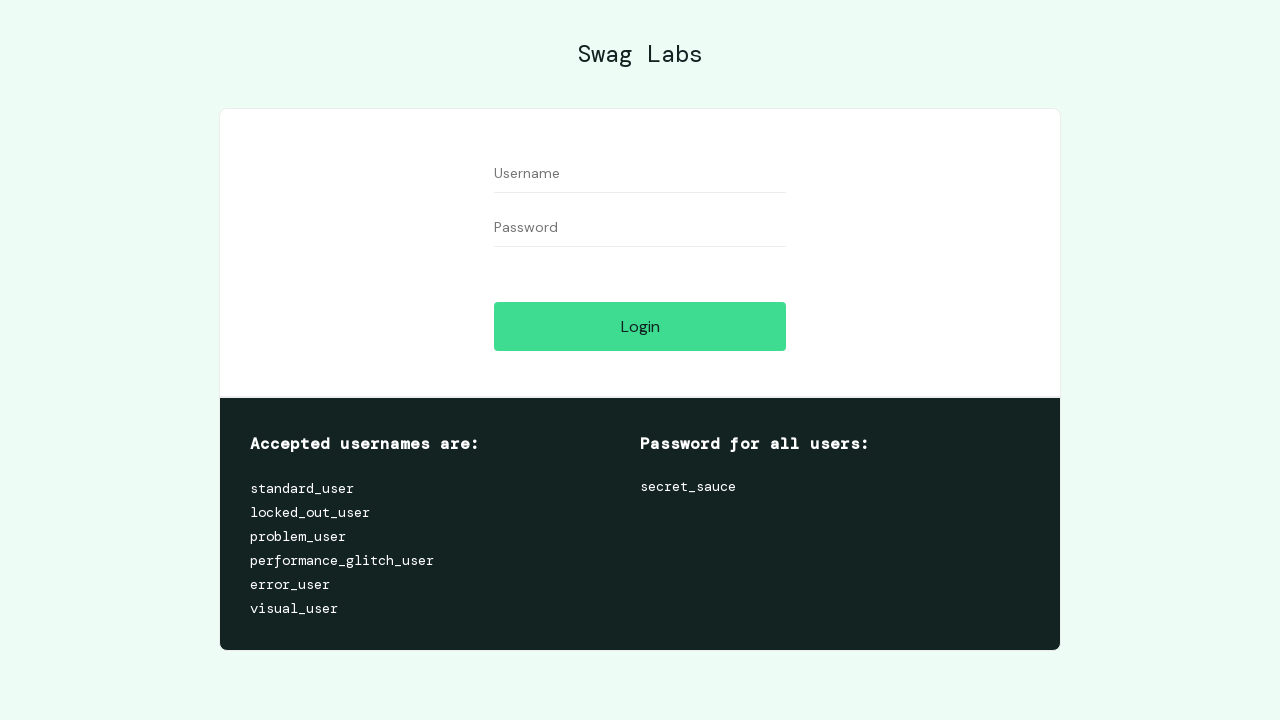

Filled username field with 'testuser123' on input[data-test='username']
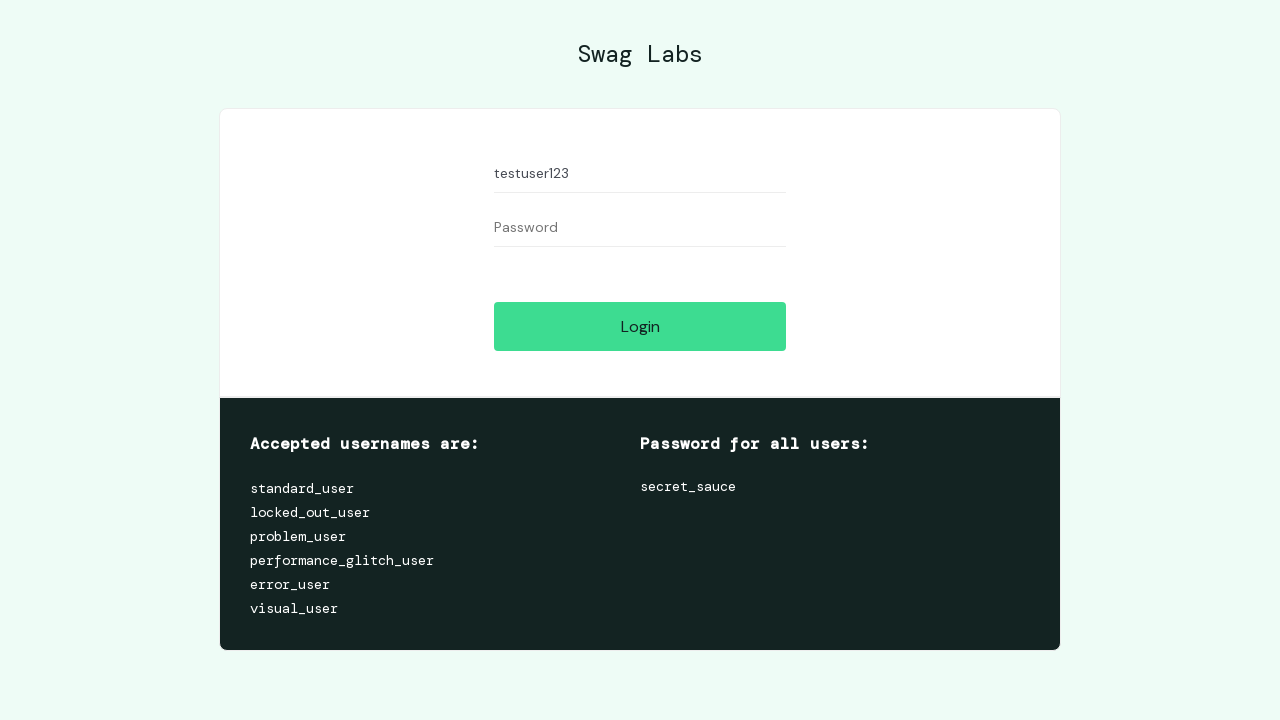

Filled password field with 'testpass456' on input[data-test='password']
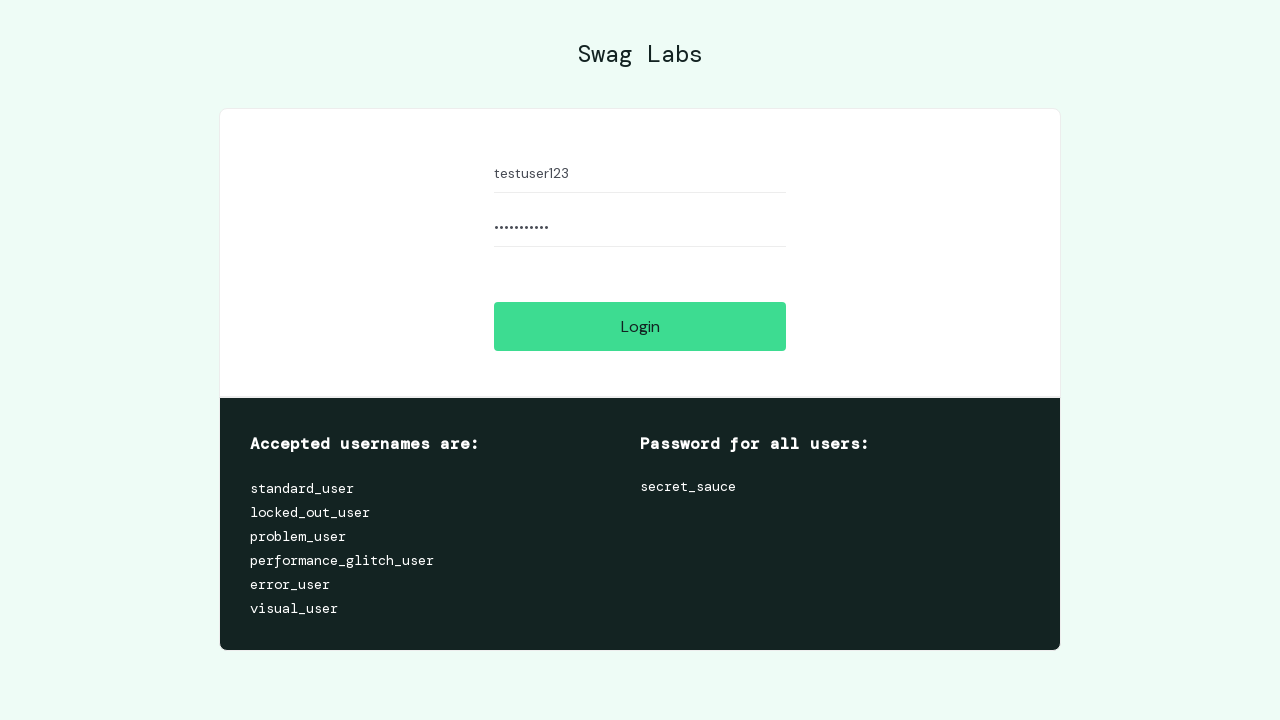

Cleared username field on input[data-test='username']
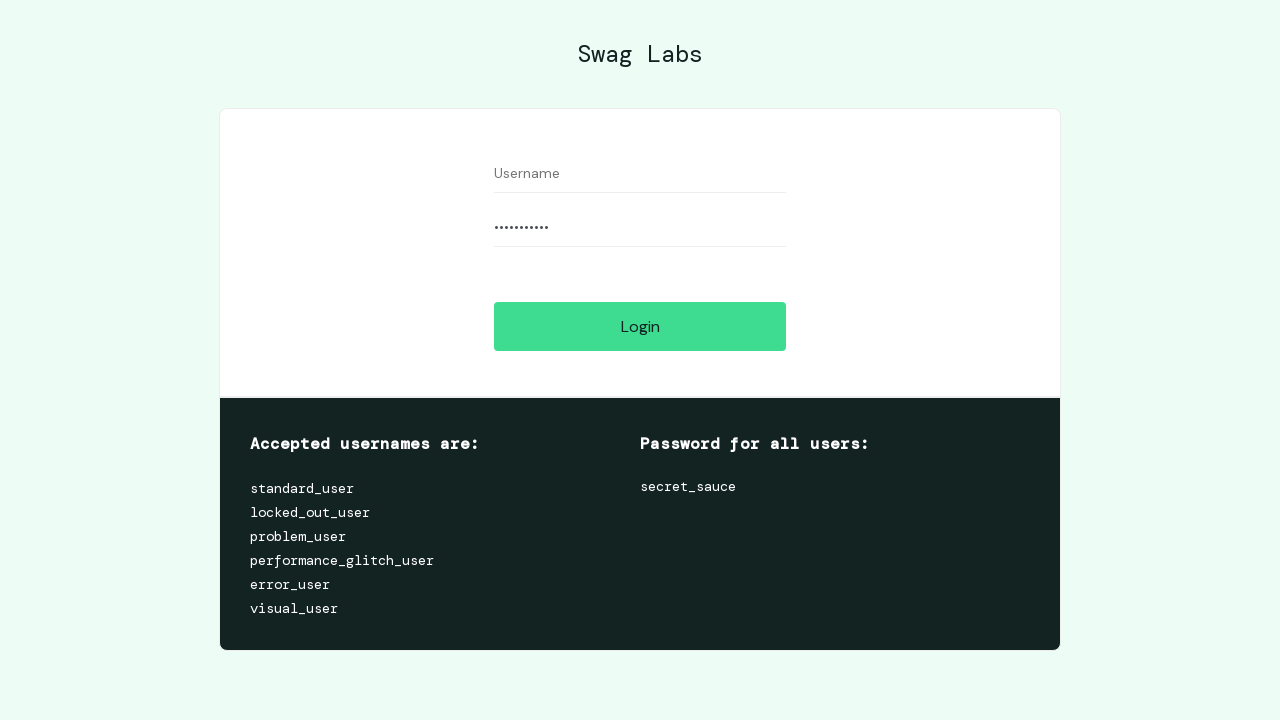

Cleared password field on input[data-test='password']
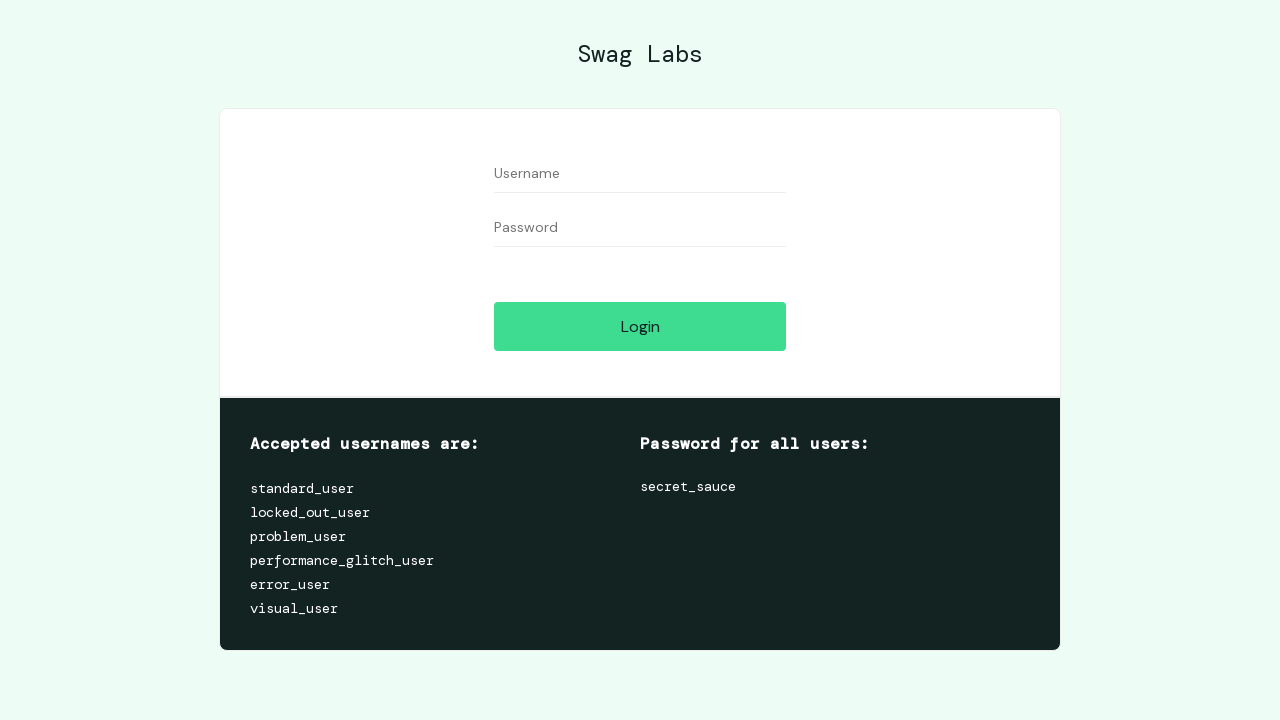

Clicked login button with empty credentials at (640, 326) on input[data-test='login-button']
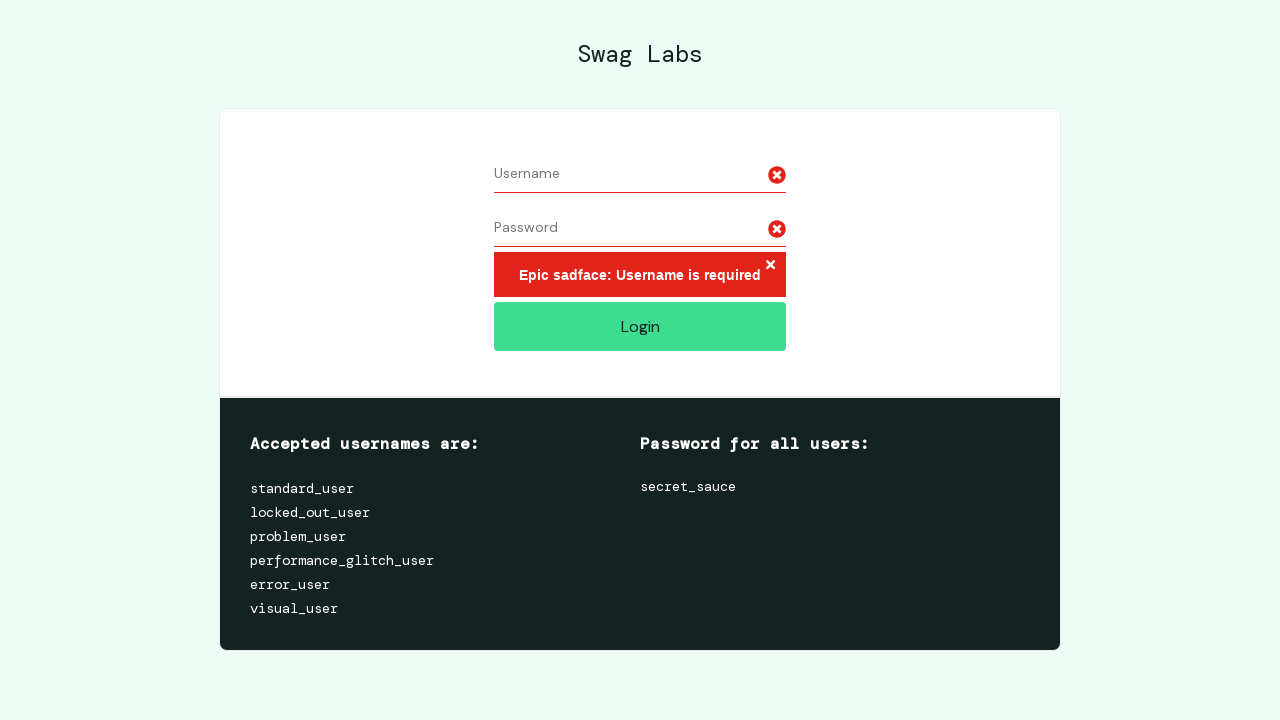

Error message element appeared
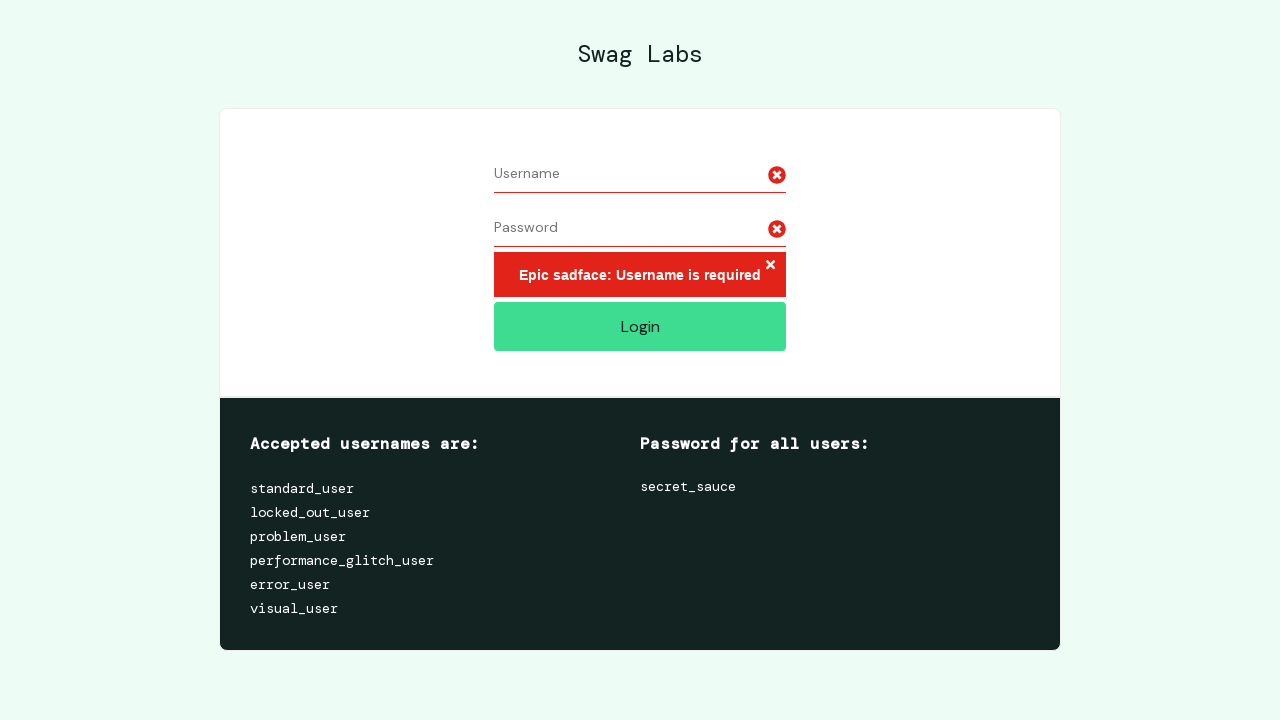

Located error message element
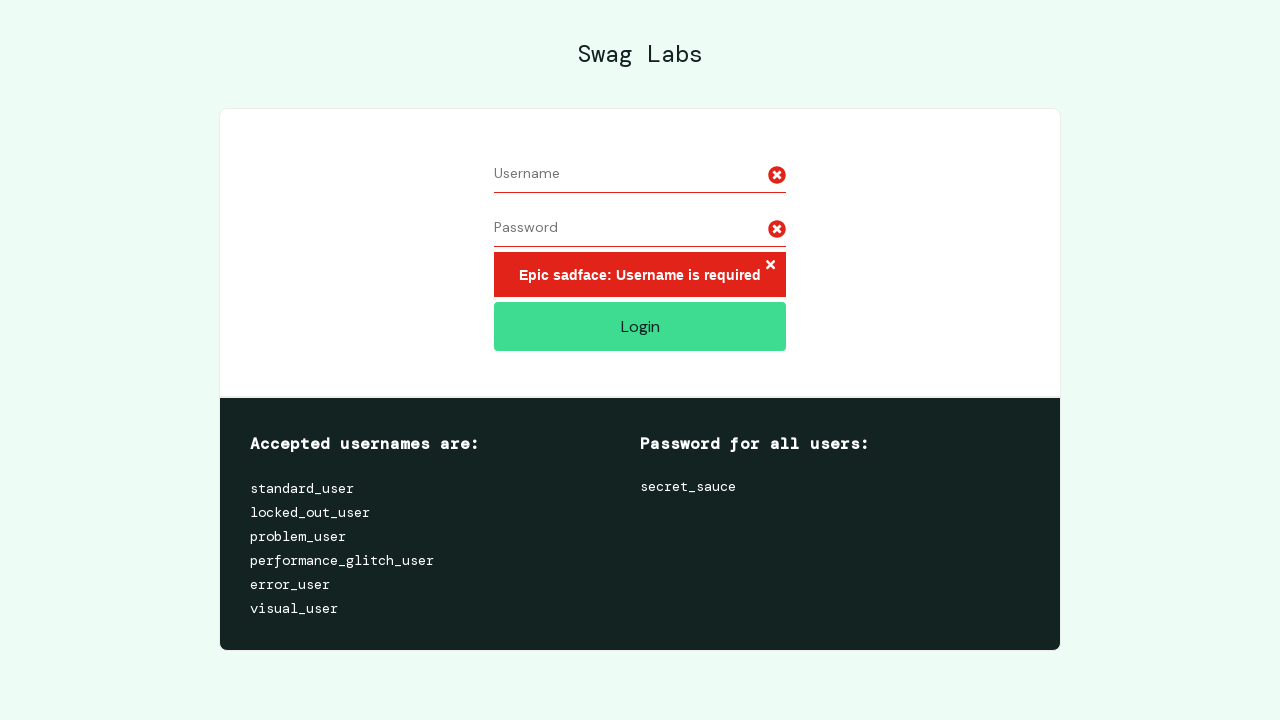

Verified 'Username is required' error message is displayed
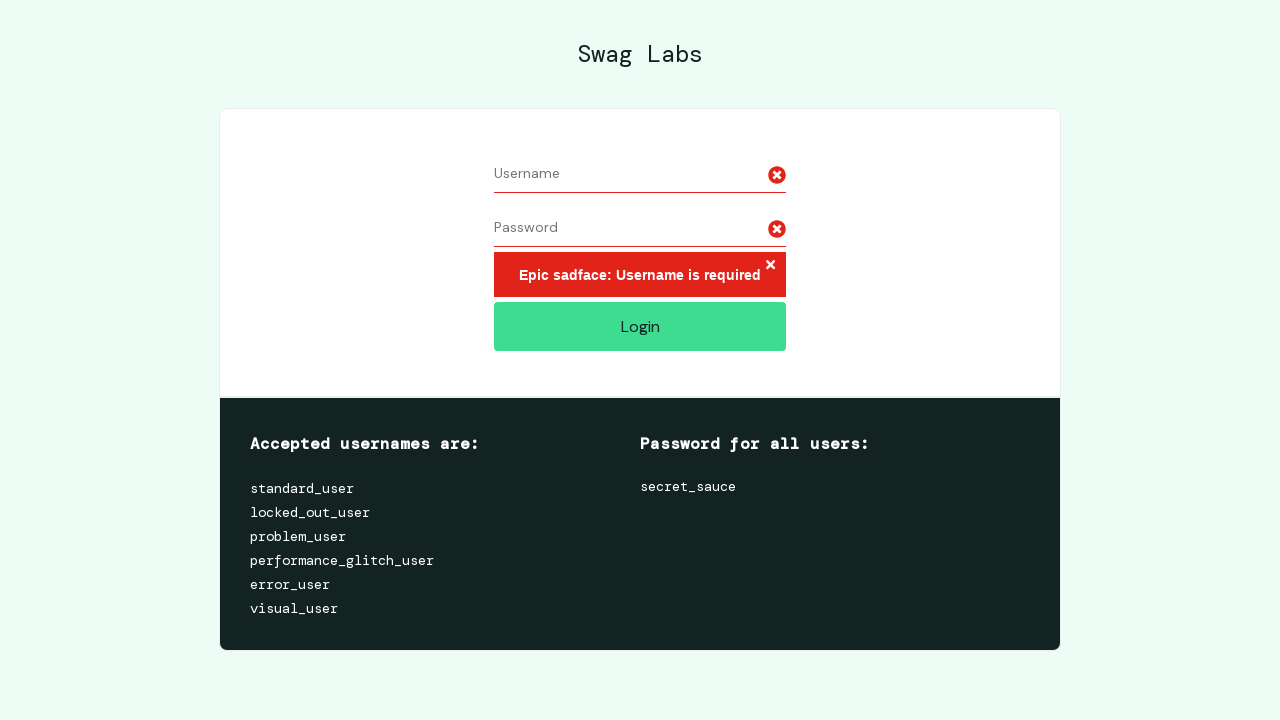

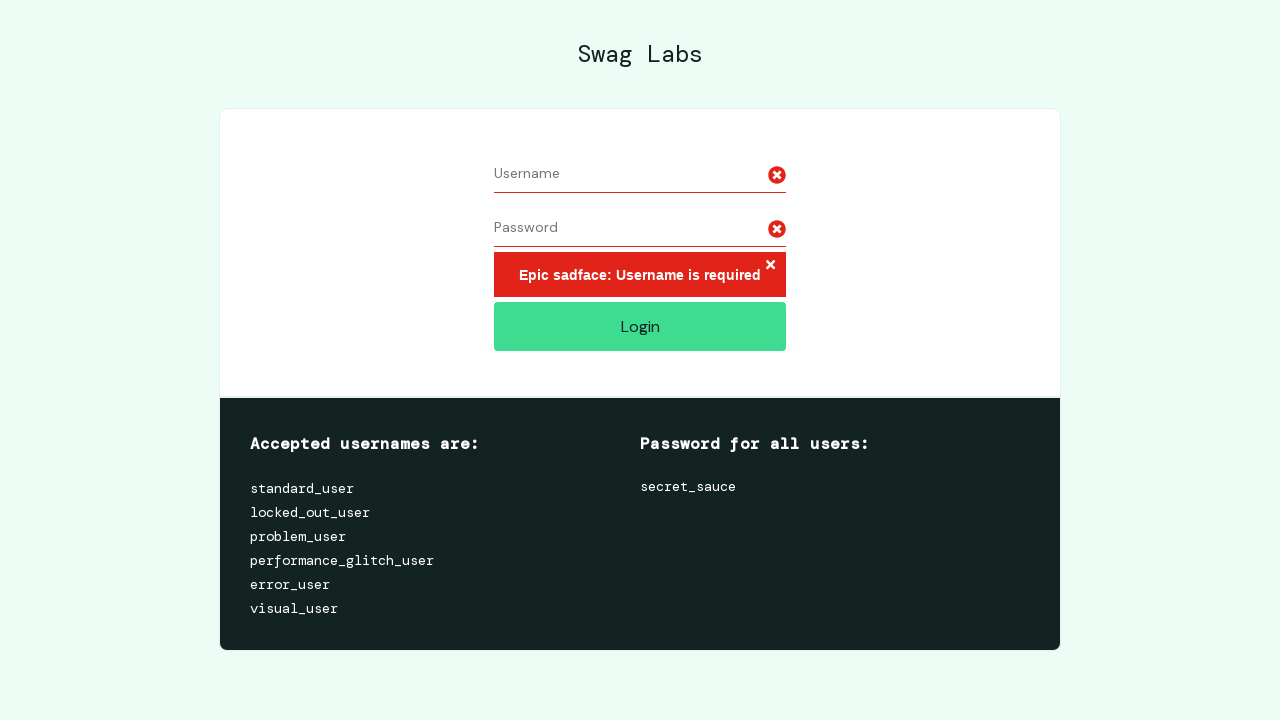